Tests alert handling functionality by interacting with a prompt box, entering text, and verifying the displayed message

Starting URL: http://demo.automationtesting.in/Alerts.html

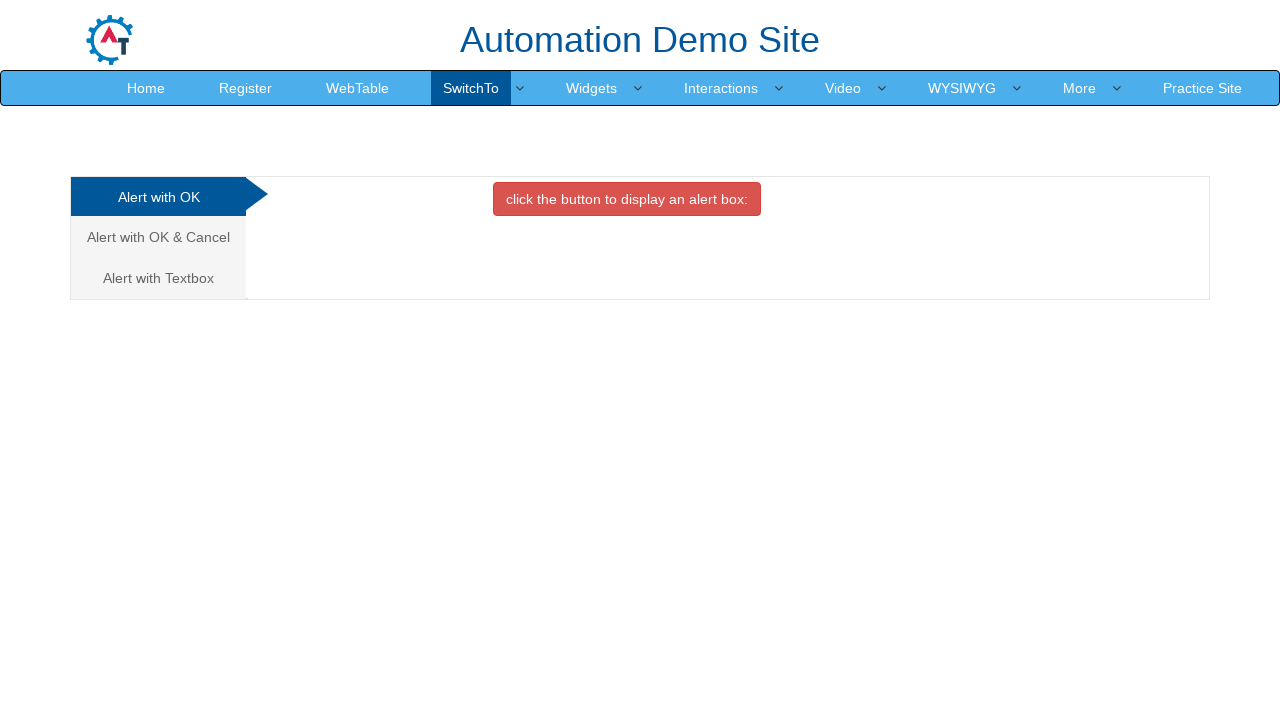

Clicked on 'Alert with Textbox' tab at (158, 278) on xpath=//a[text()='Alert with Textbox ']
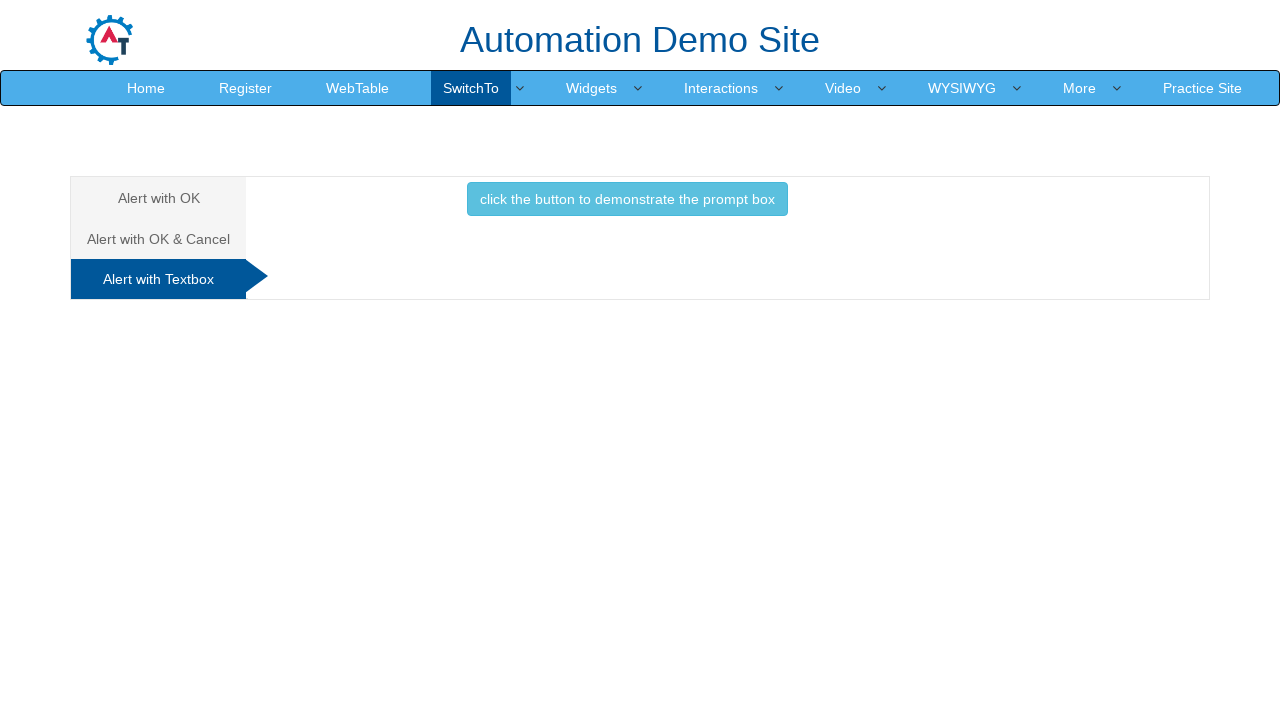

Clicked button to trigger prompt box at (627, 199) on xpath=//button[contains(text(),'click the button to demonstrate the prompt box '
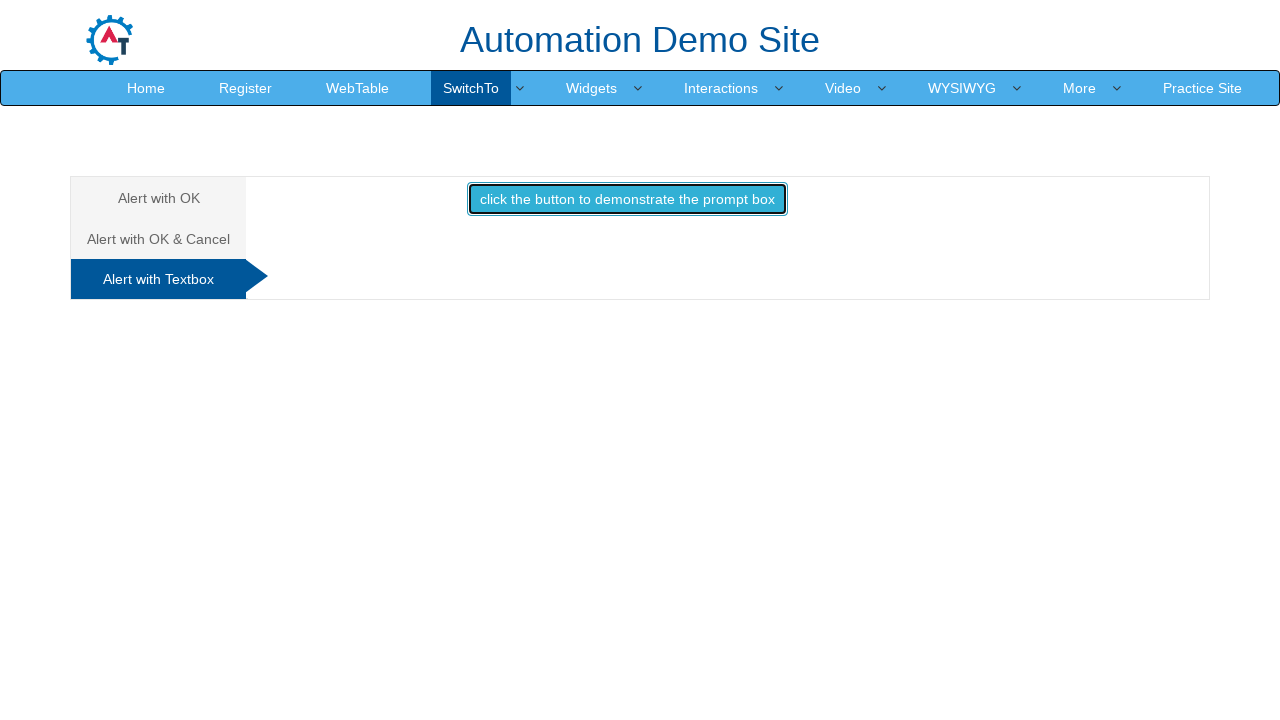

Set up dialog handler to accept prompt with text 'Jagadeesh Automation Star'
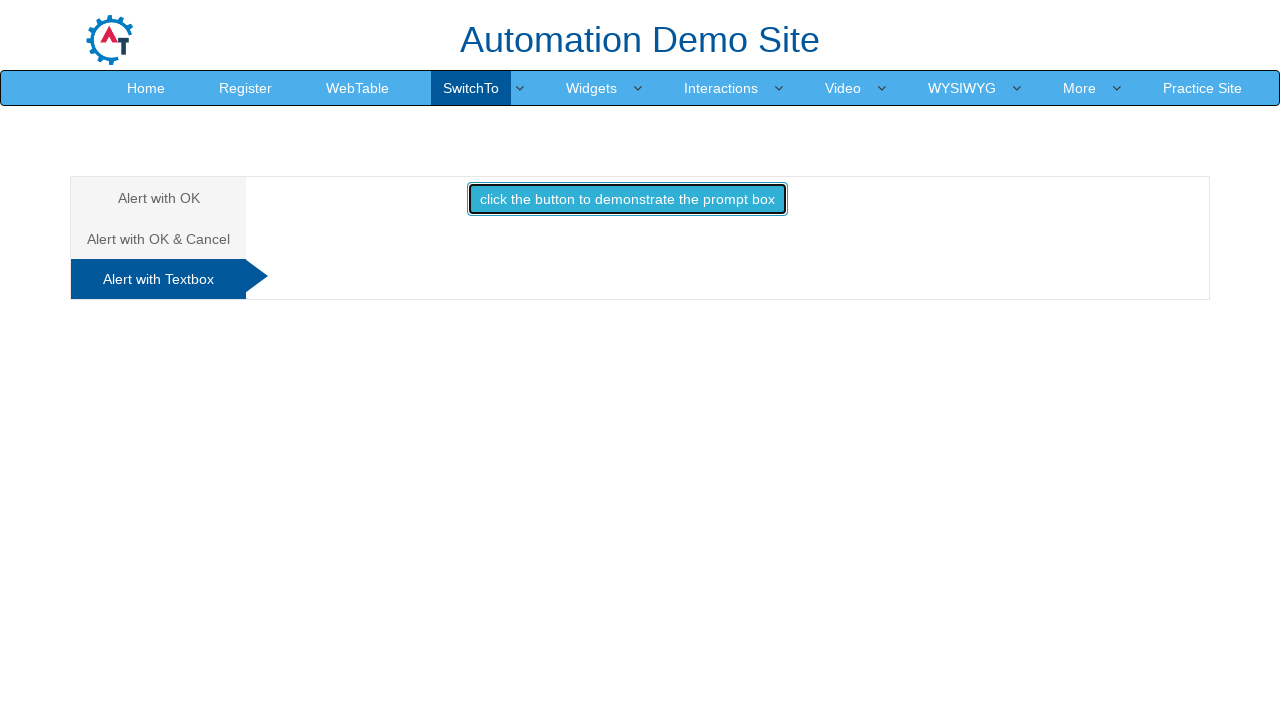

Clicked button again to trigger and handle prompt dialog at (627, 199) on xpath=//button[contains(text(),'click the button to demonstrate the prompt box '
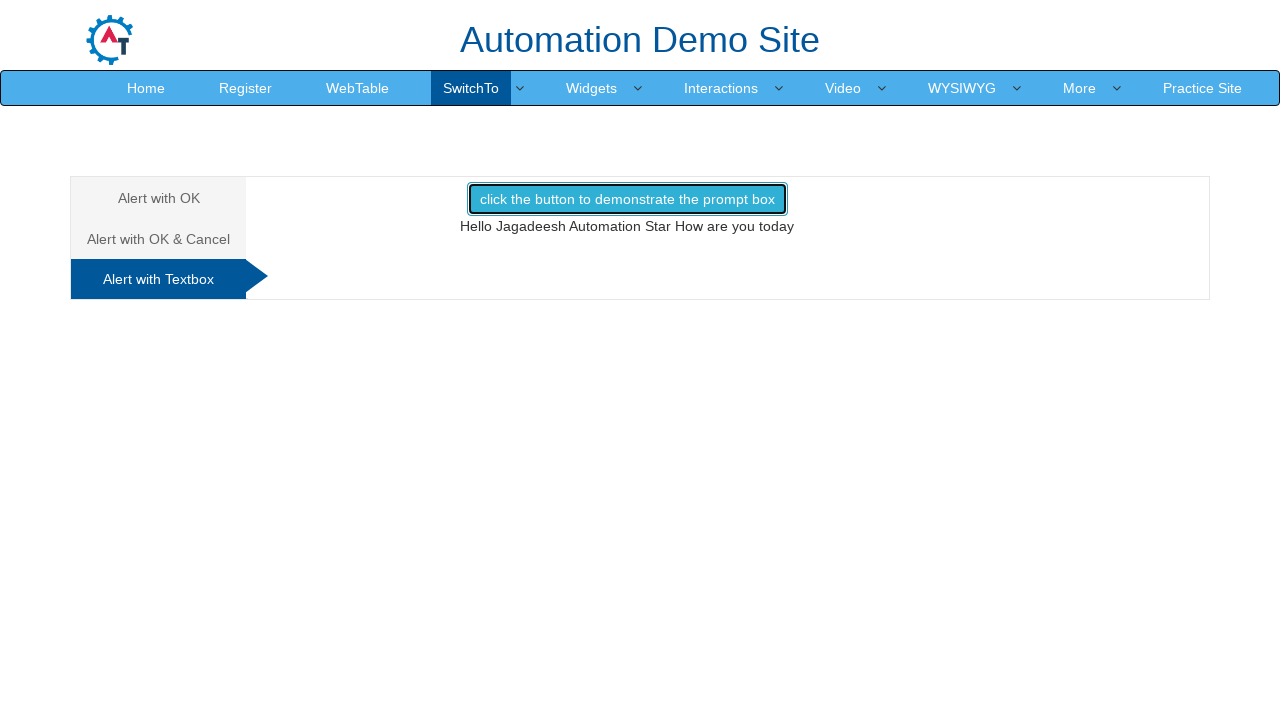

Waited for display message element to load
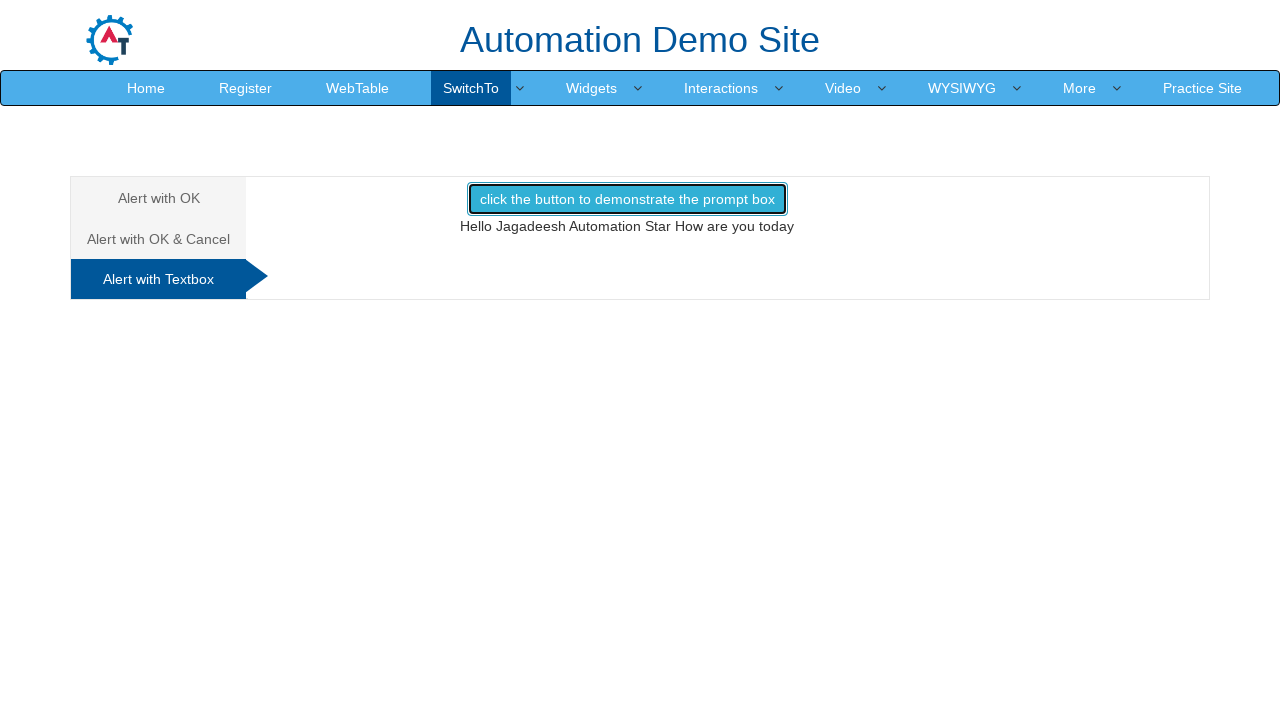

Located display message element
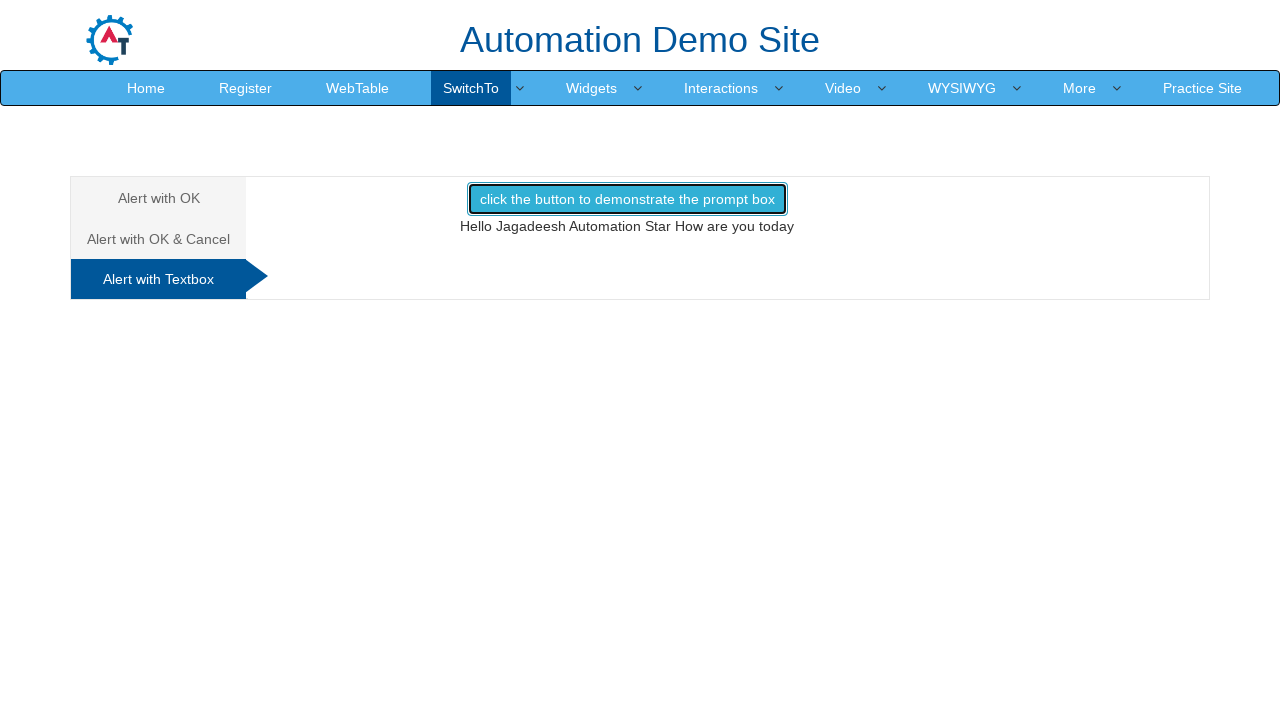

Printed display message text content
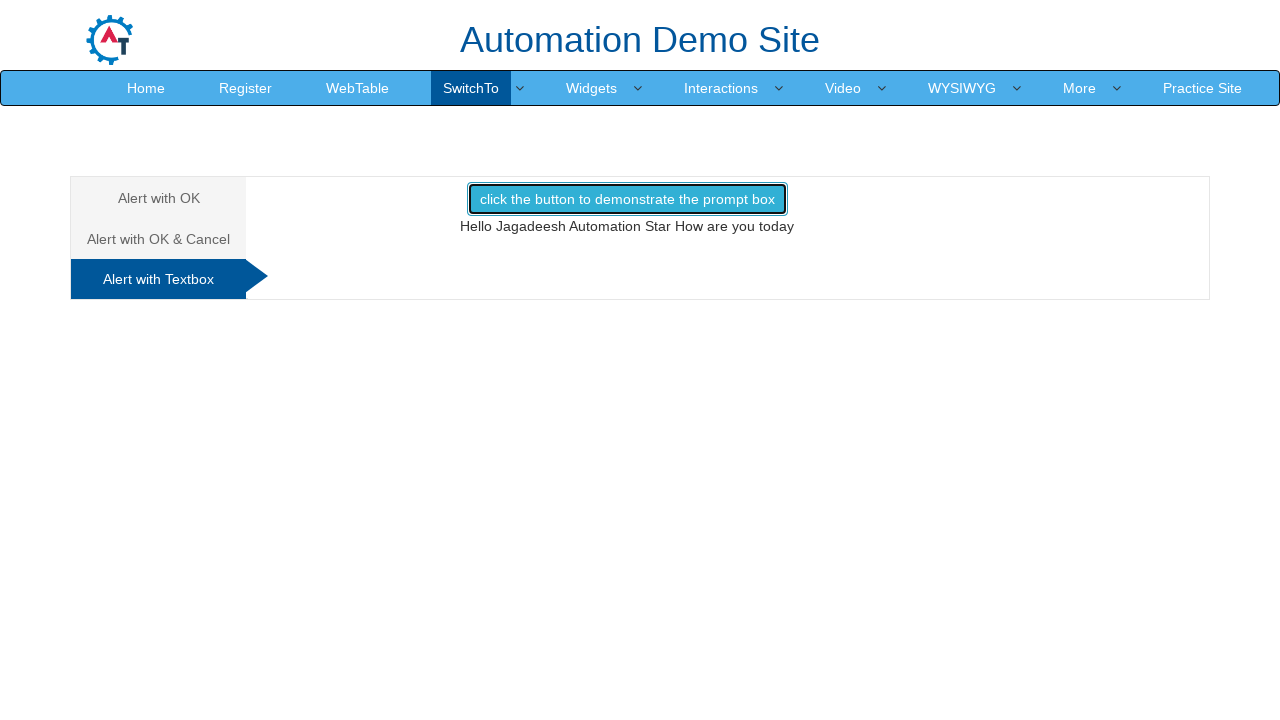

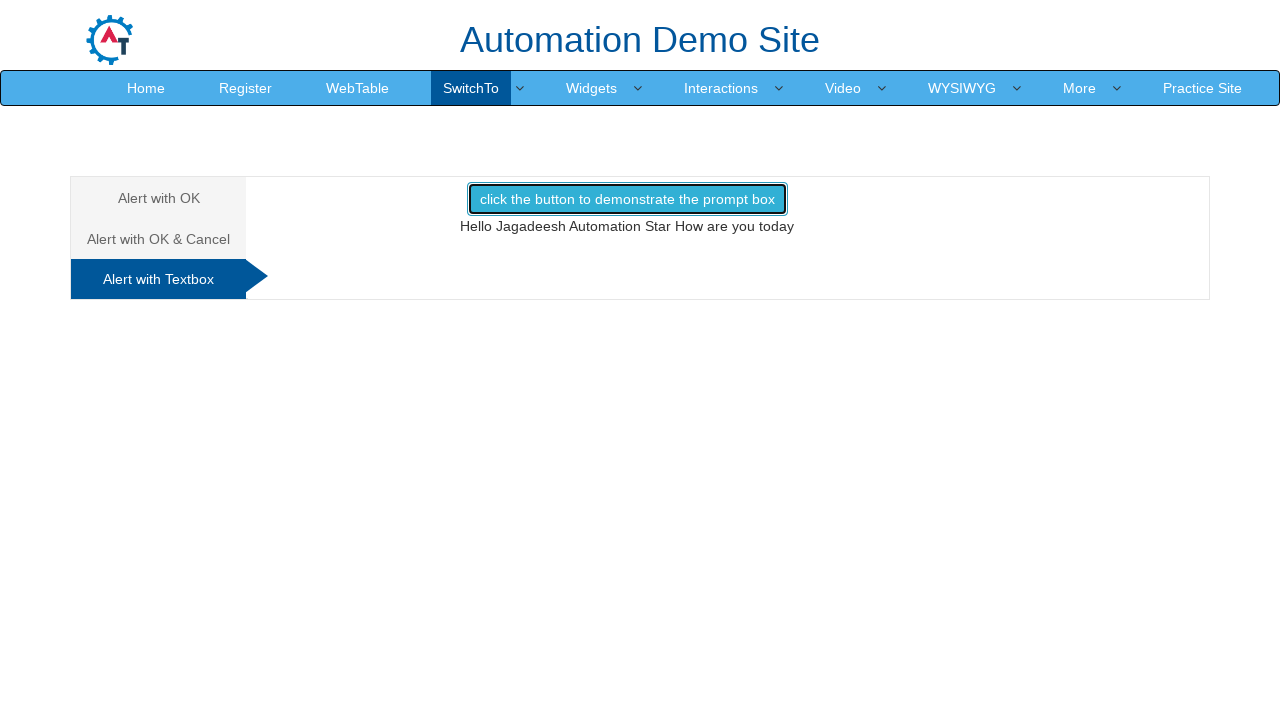